Tests new tab handling by clicking an open tab link and navigating to the about page on the target site

Starting URL: https://rahulshettyacademy.com/AutomationPractice/

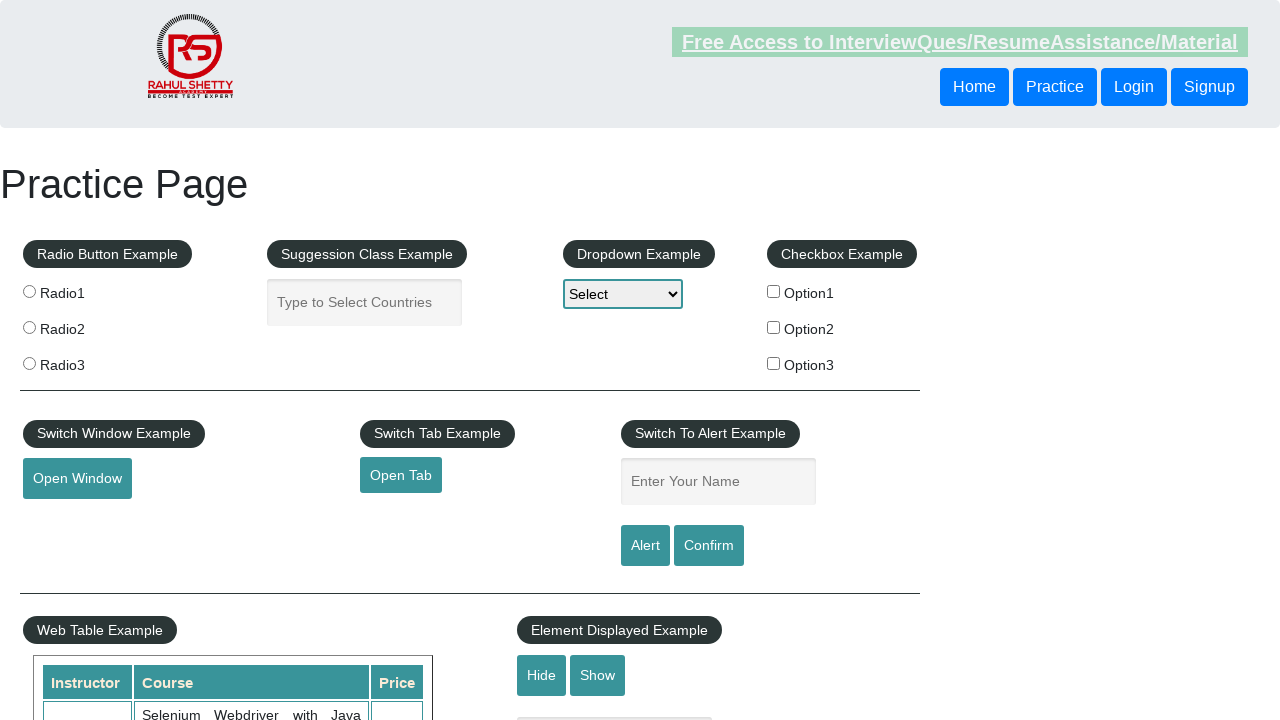

Retrieved href attribute from open tab link
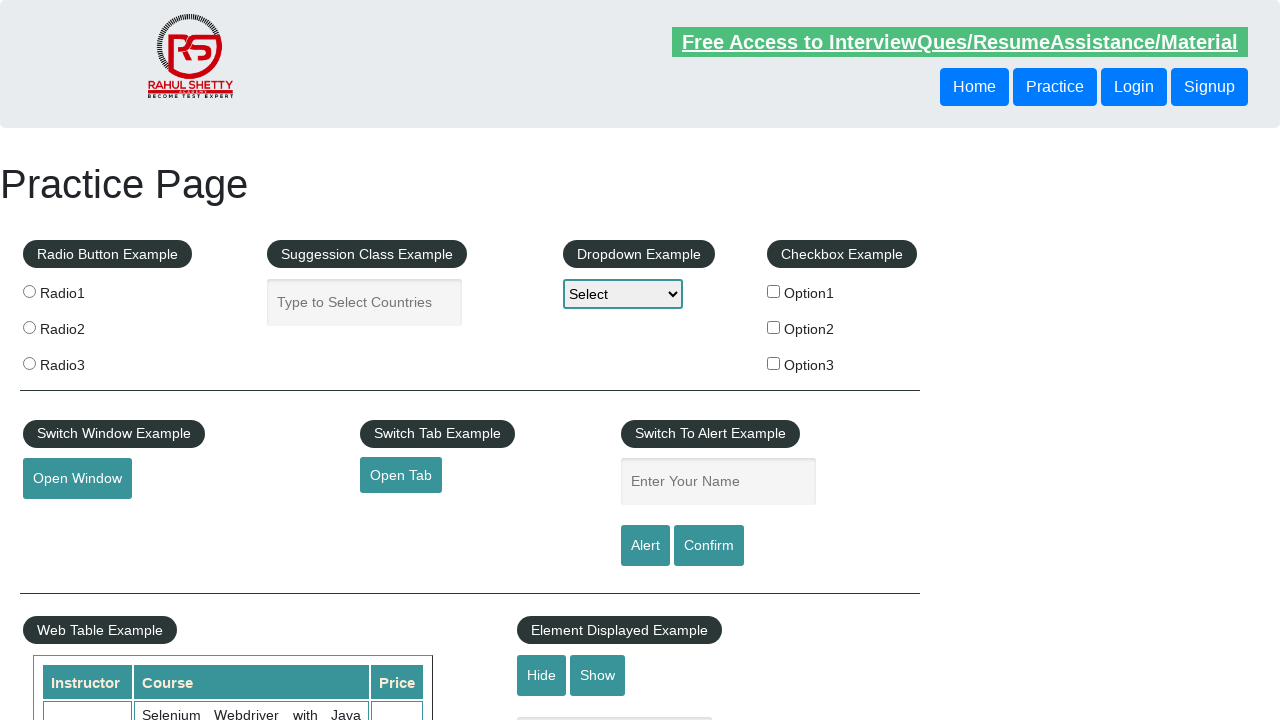

Navigated to the target URL from open tab link
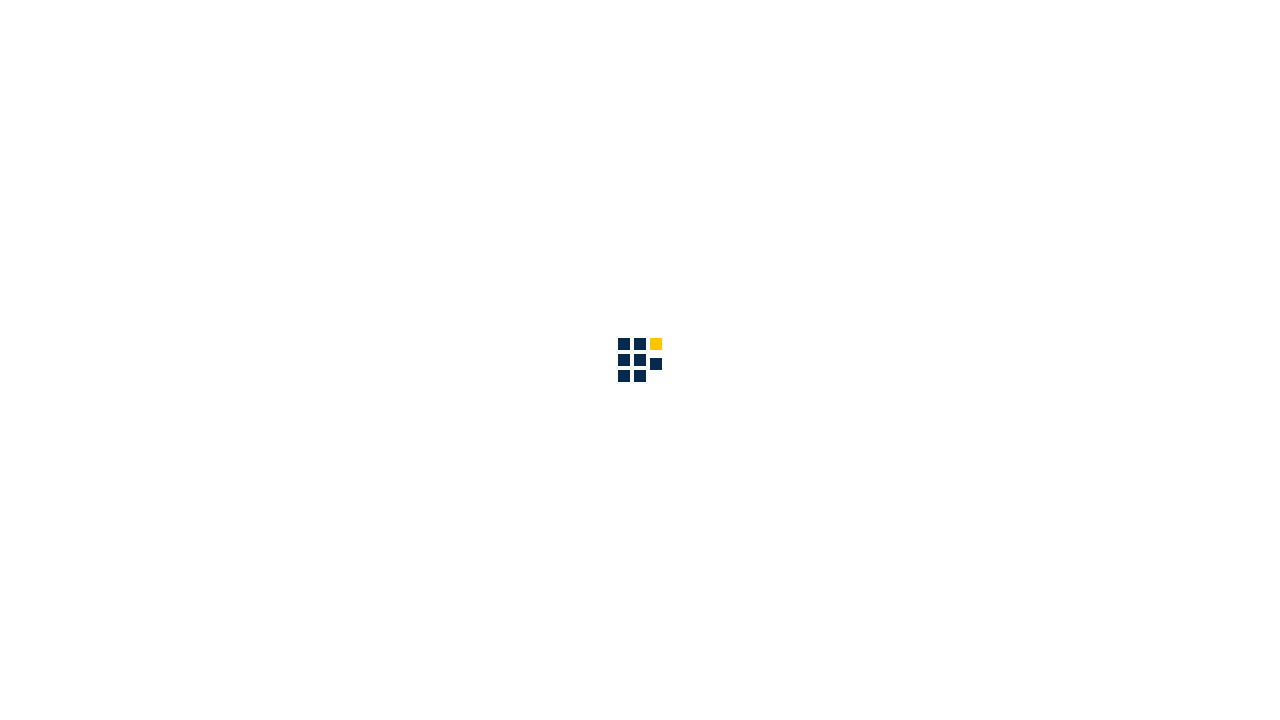

Clicked about link in navigation menu at (865, 36) on #navbarSupportedContent a[href*='about']
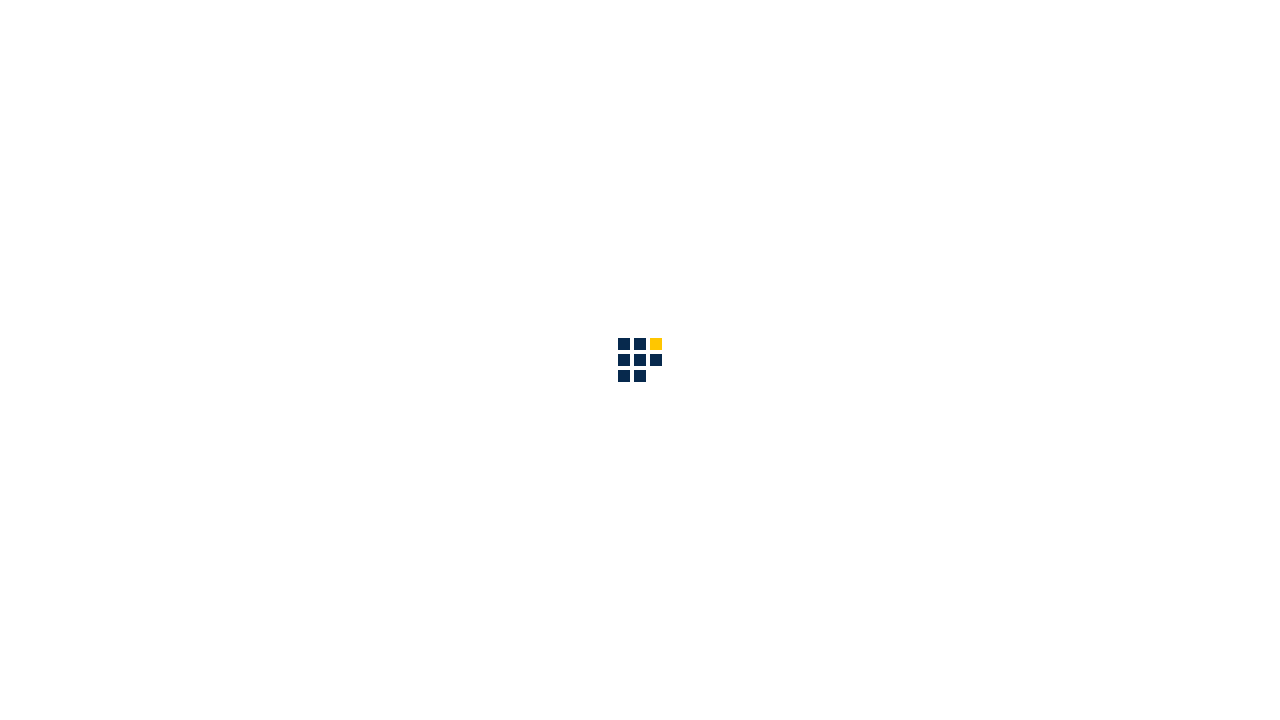

About page loaded and heading element verified
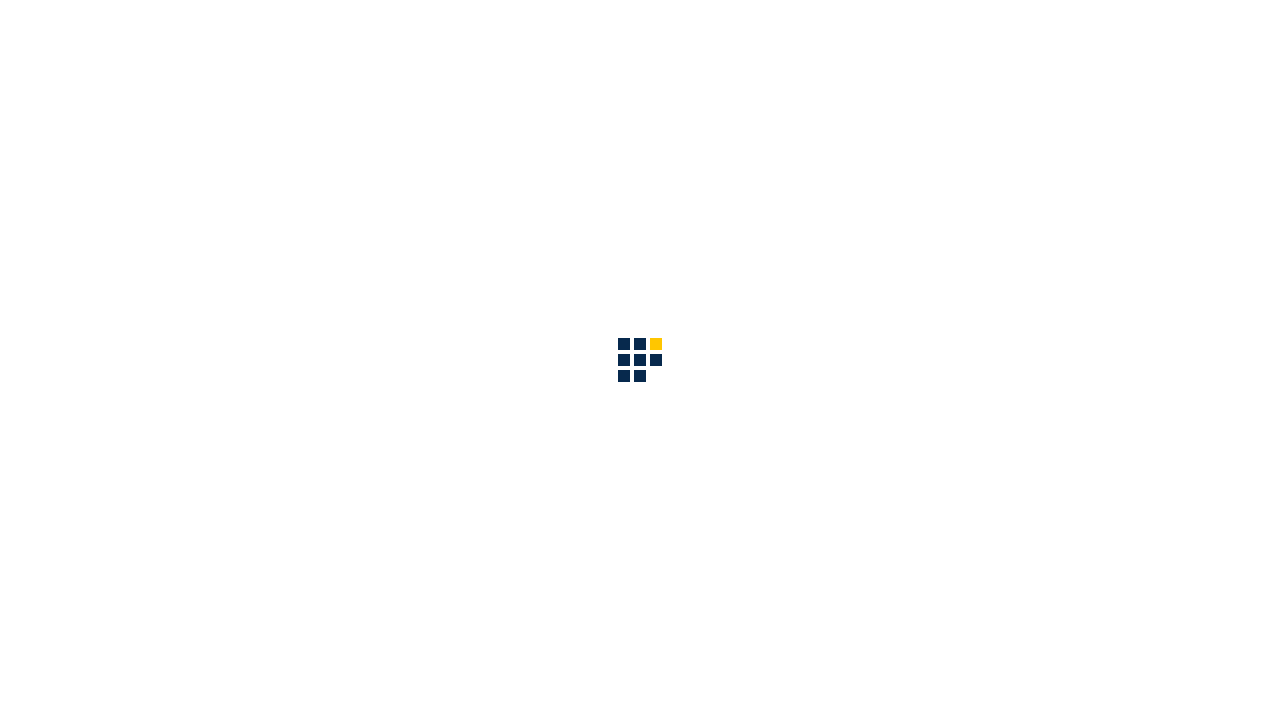

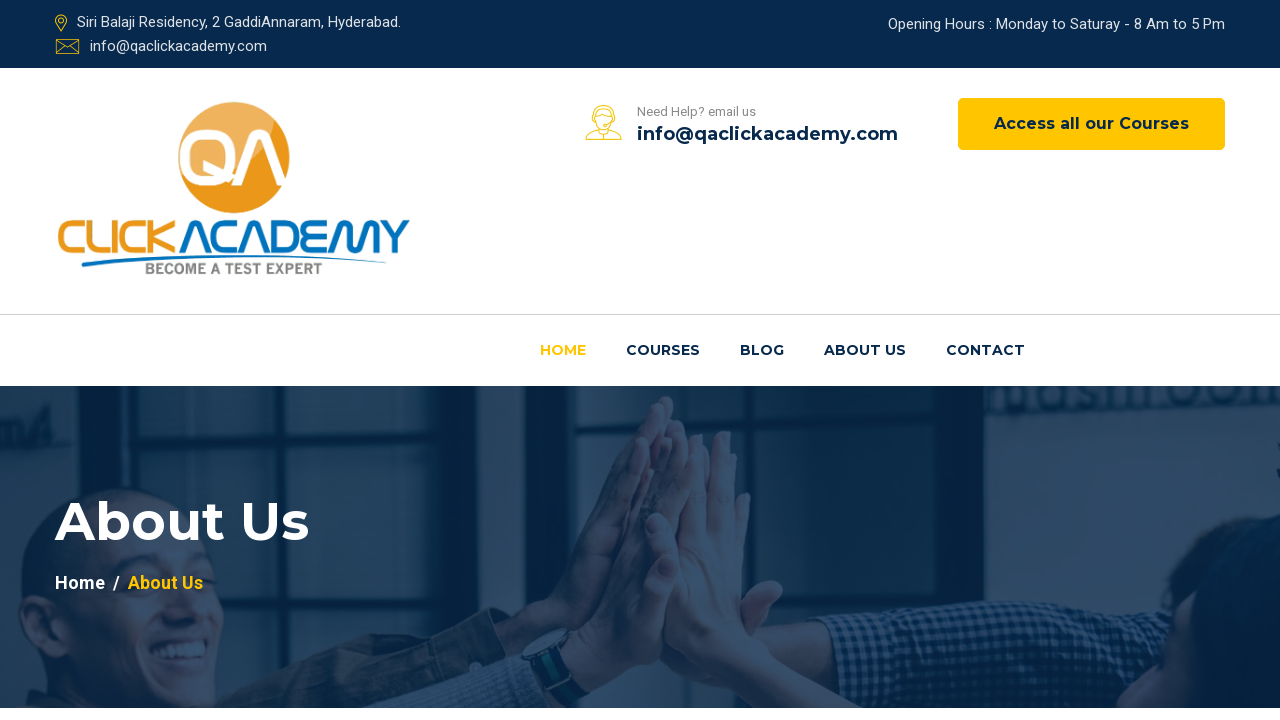